Tests navigation by clicking on the A/B Testing link and verifying the paragraph content loads on the destination page

Starting URL: https://practice.cydeo.com/

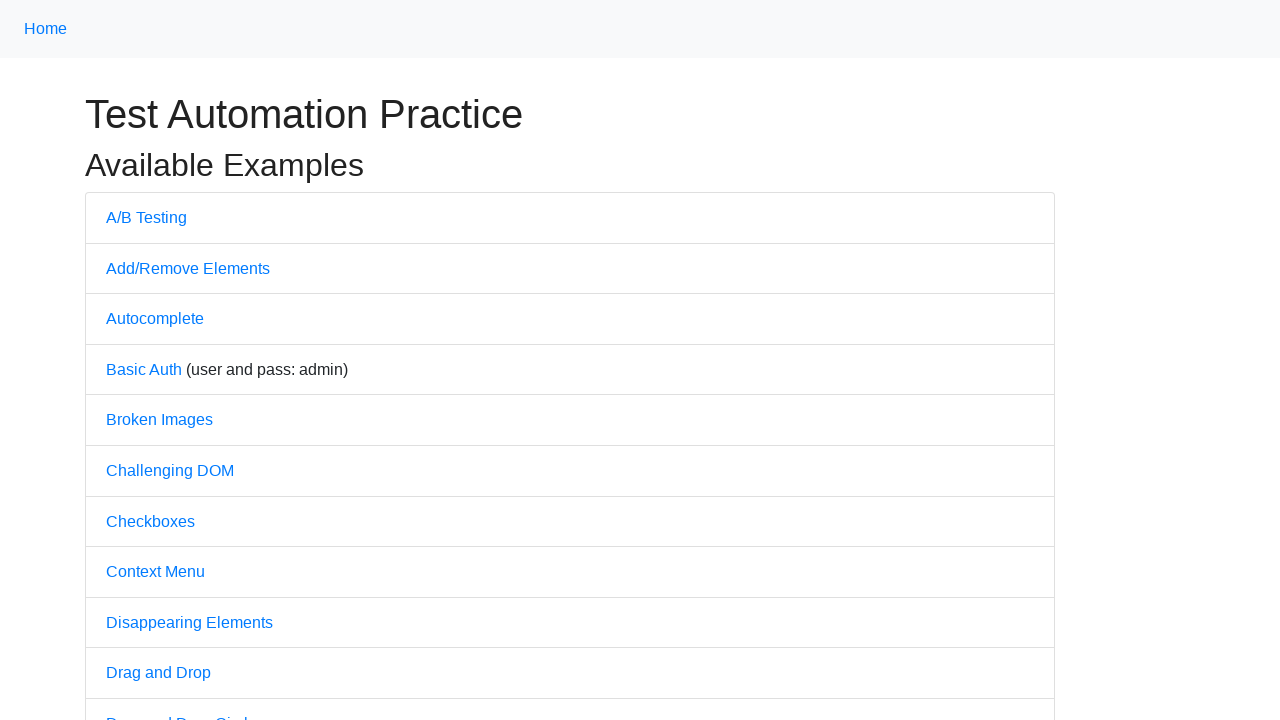

Clicked on A/B Testing link at (146, 217) on text='A/B Testing'
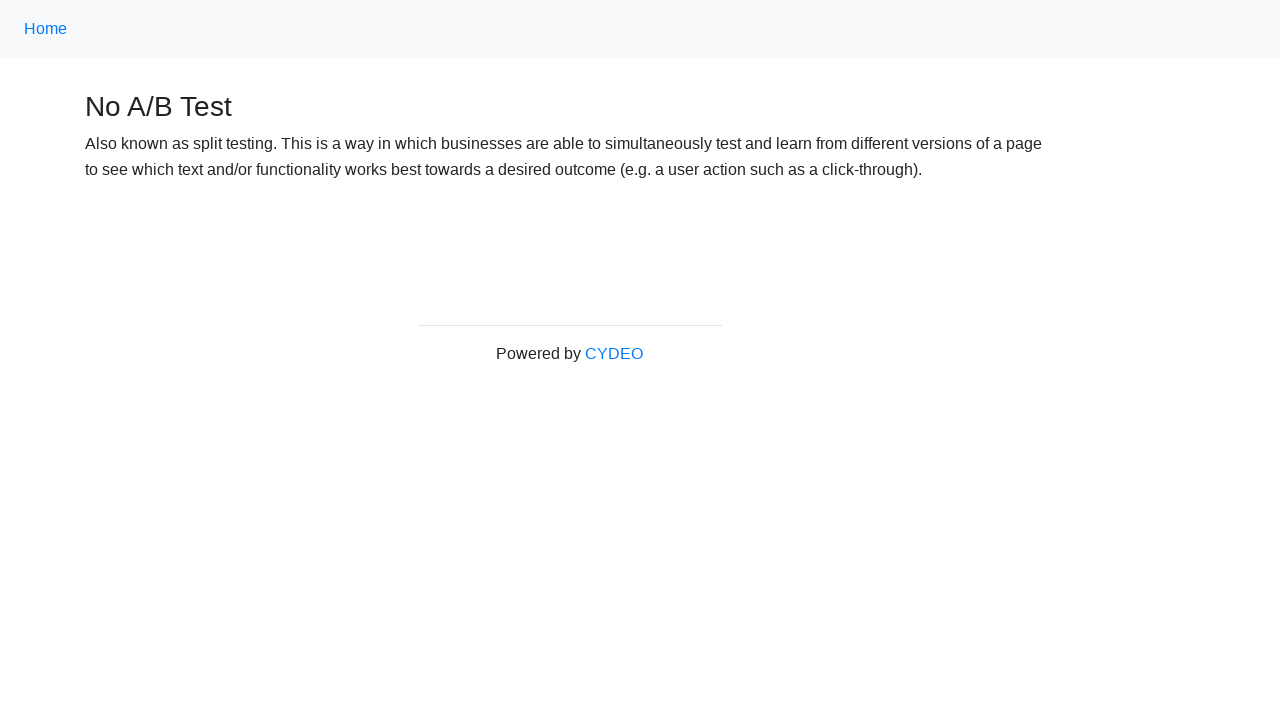

Paragraph content with 'Also known as split testing' loaded on destination page
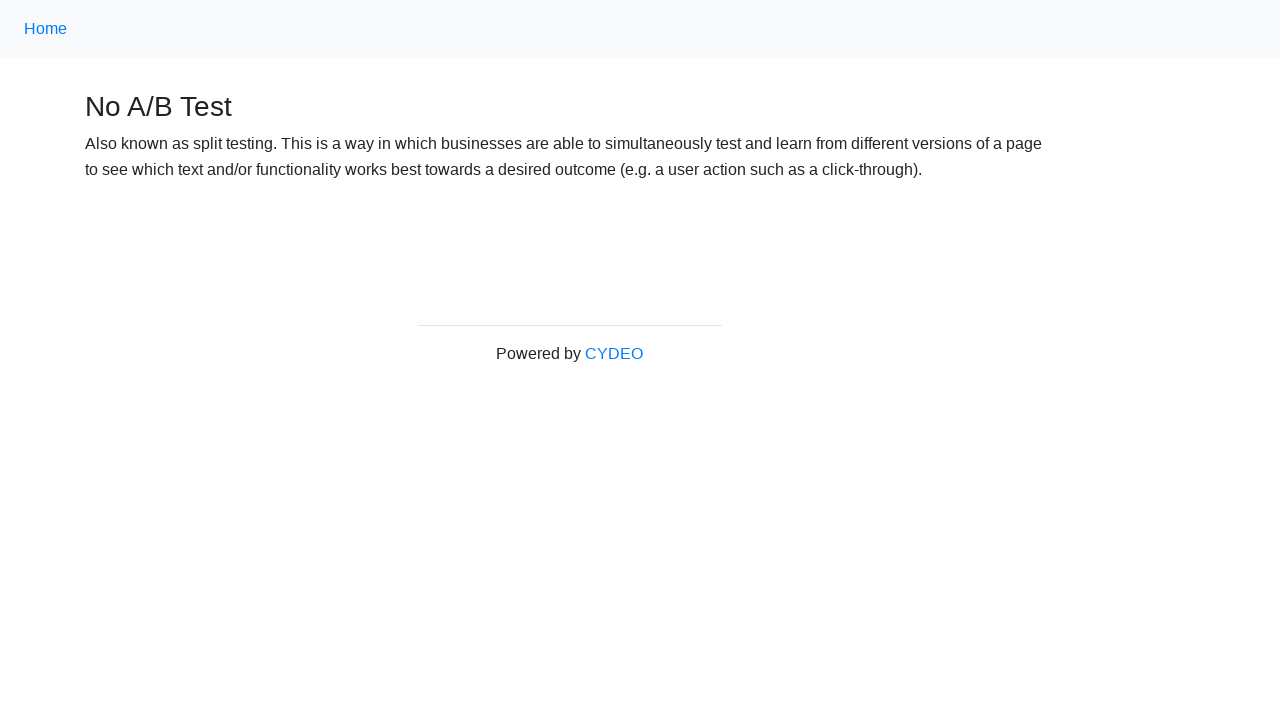

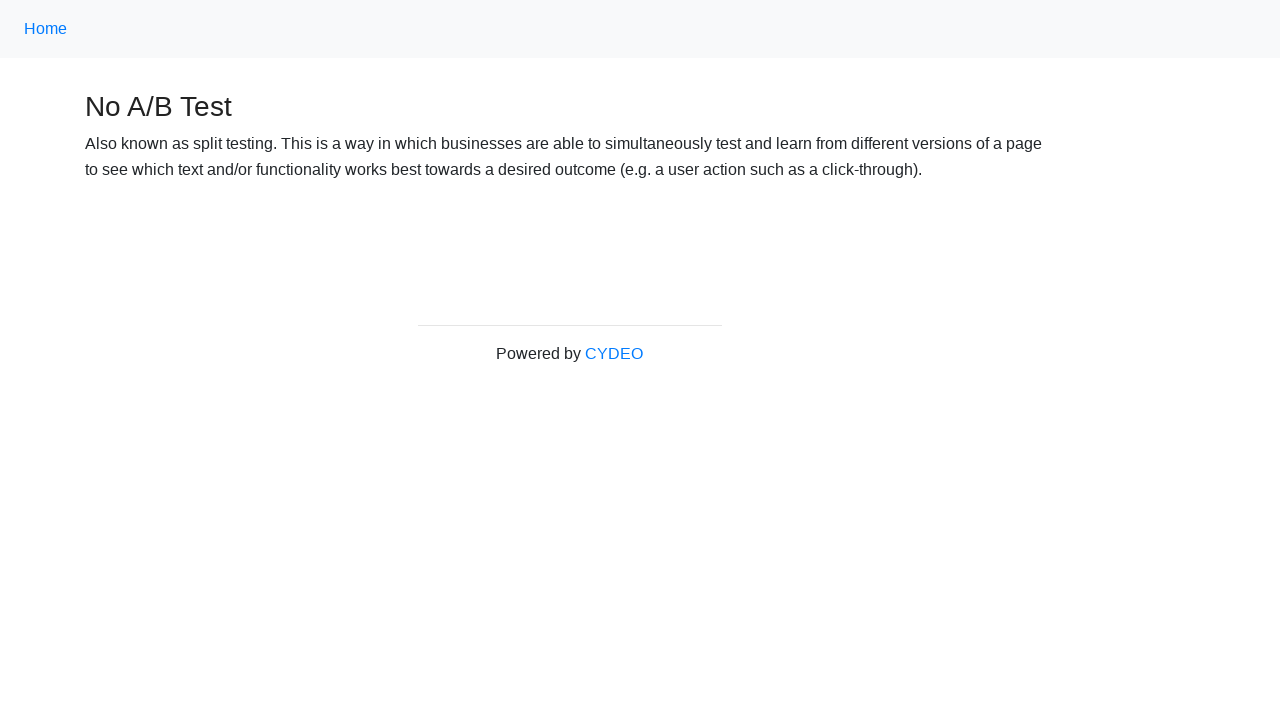